Tests radio button functionality by clicking on yellow and black radio buttons and verifying they become selected

Starting URL: https://testcenter.techproeducation.com/index.php?page=radio-buttons

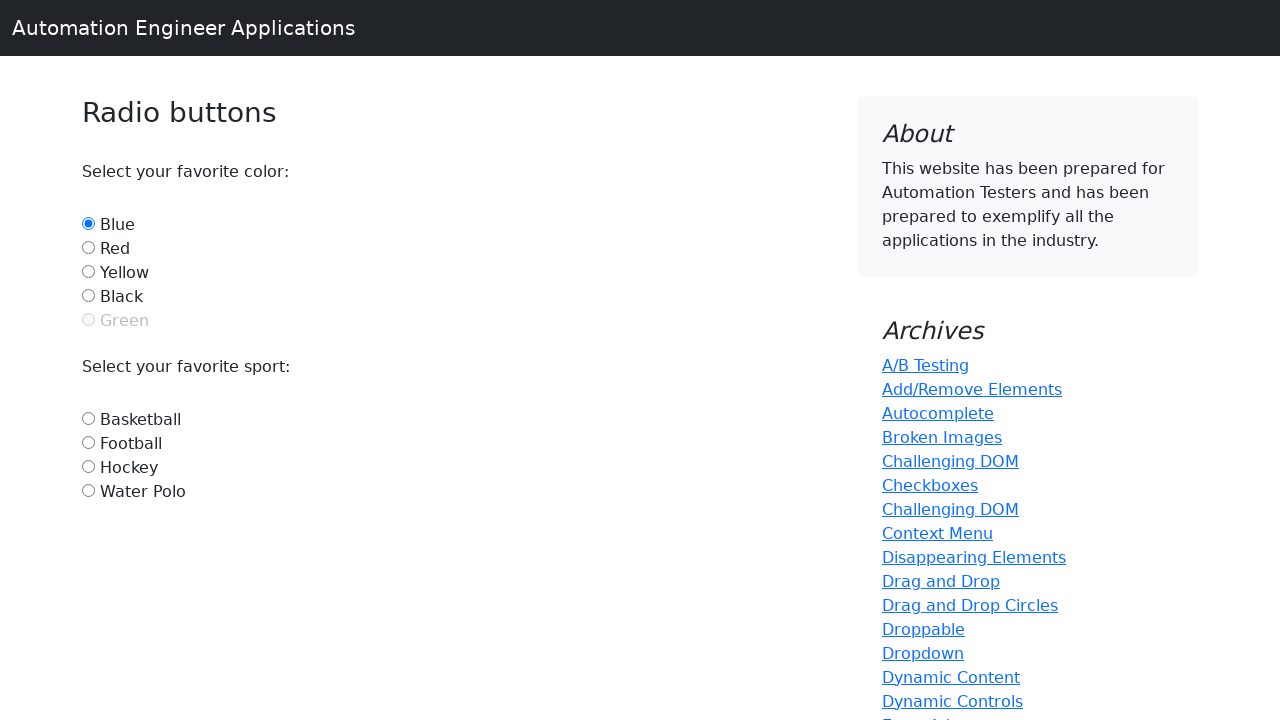

Clicked on yellow radio button at (88, 271) on #yellow
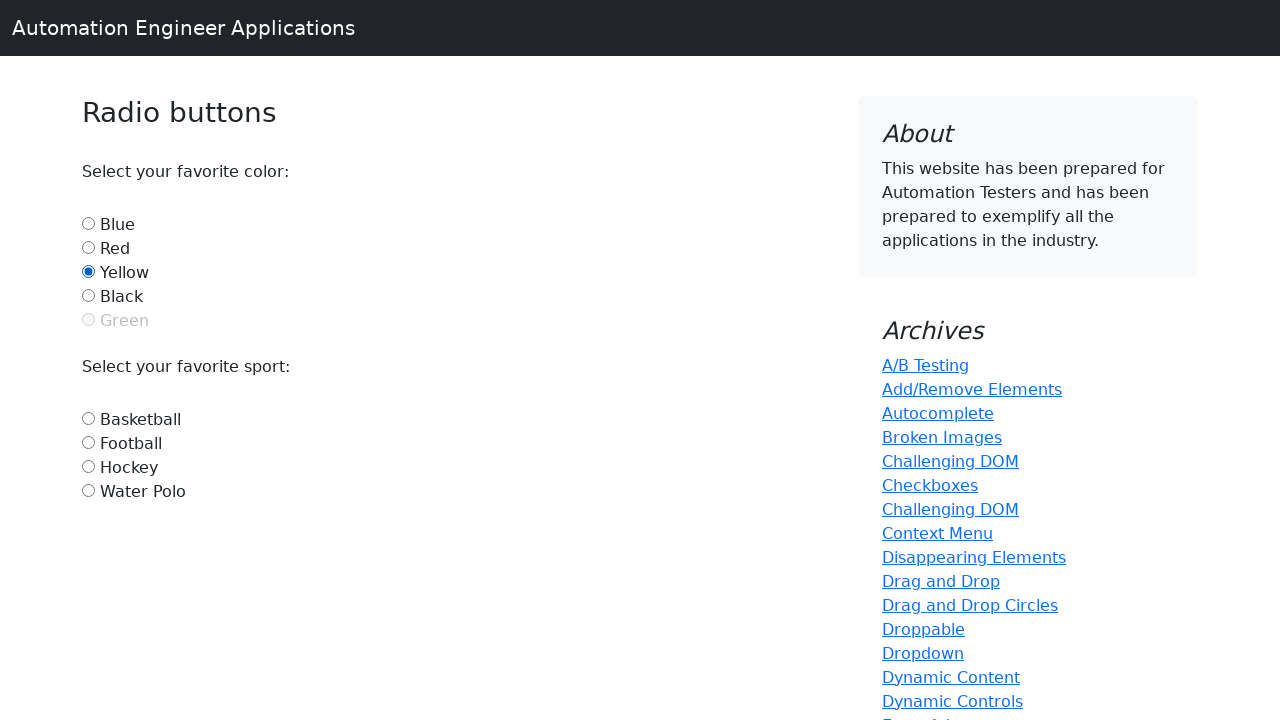

Verified yellow radio button is selected
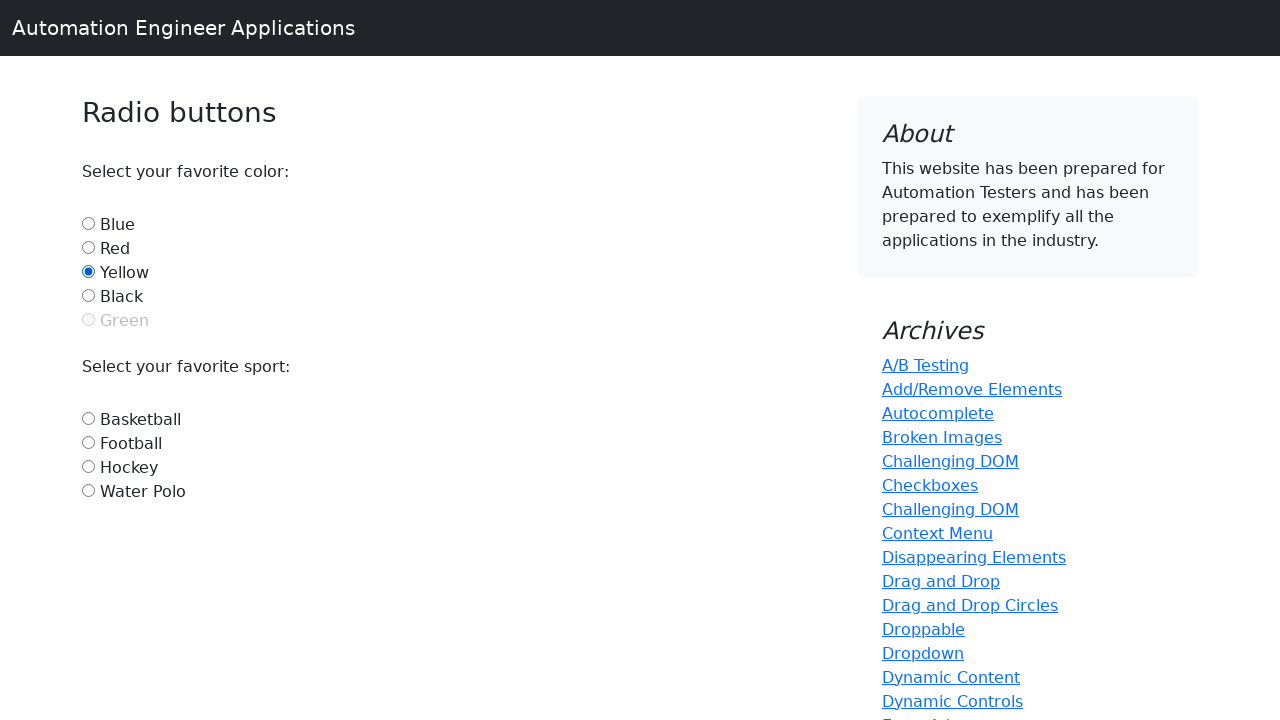

Clicked on black radio button at (88, 295) on #black
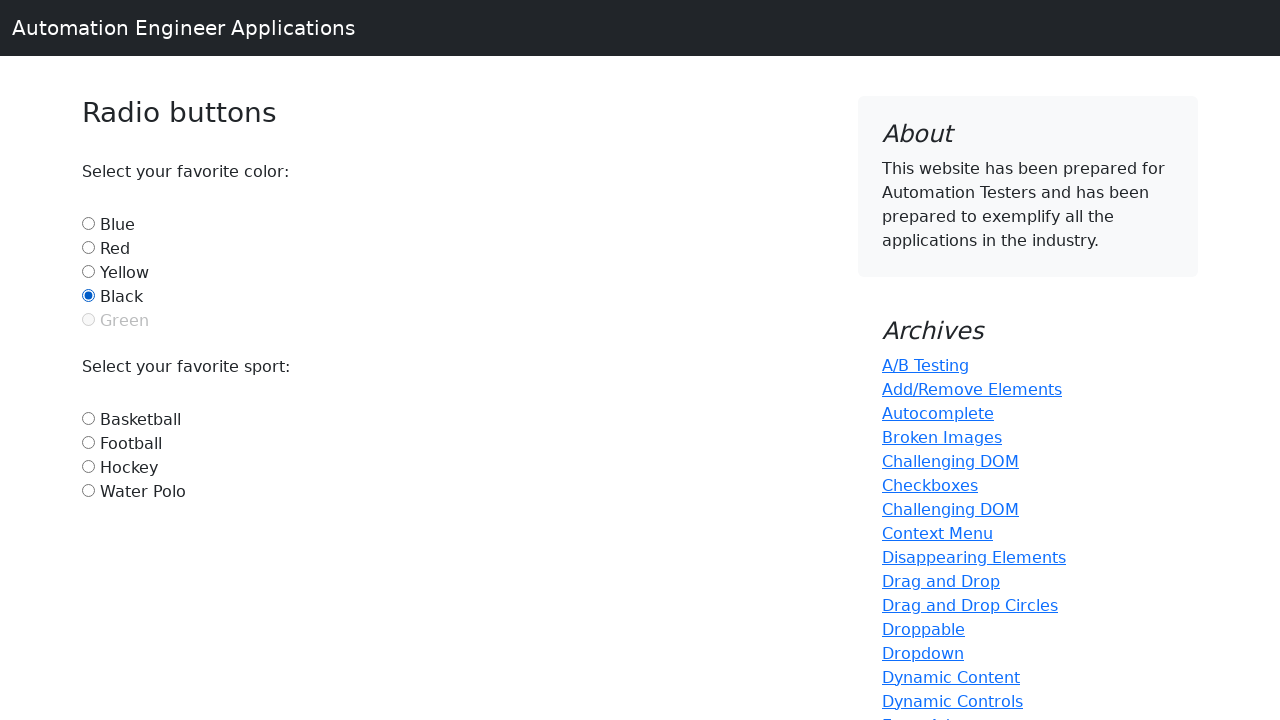

Verified black radio button is selected
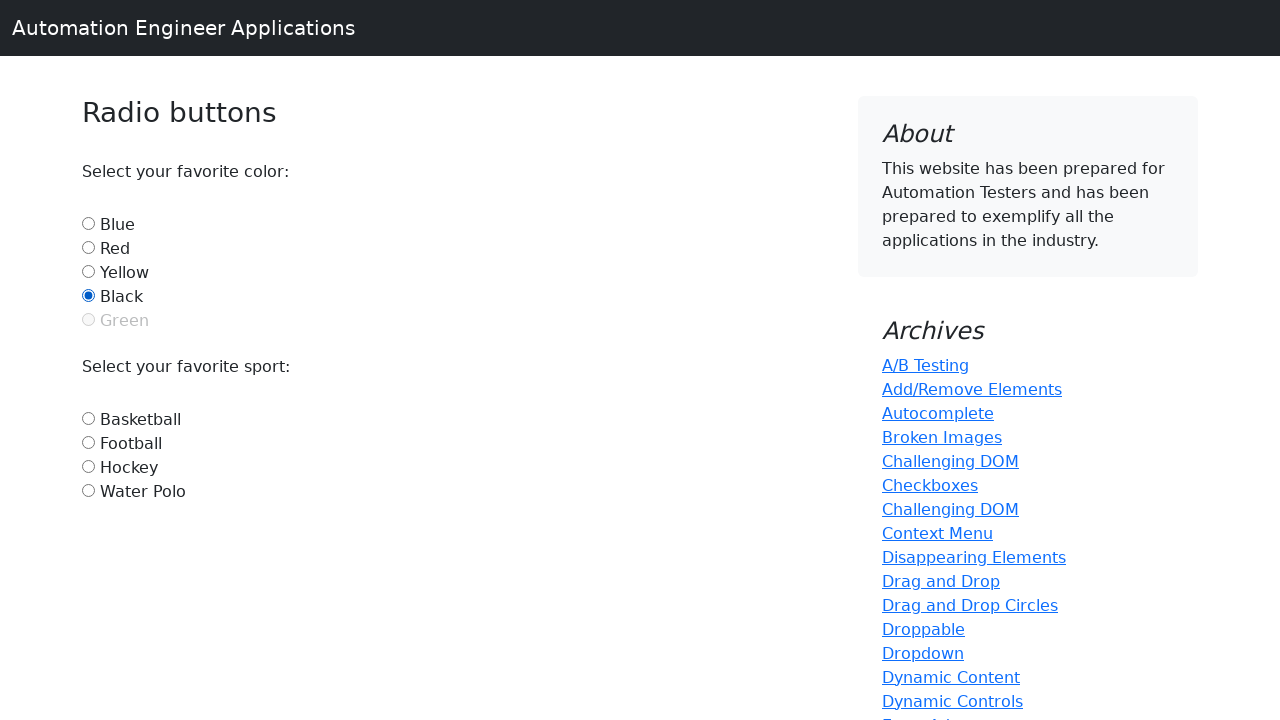

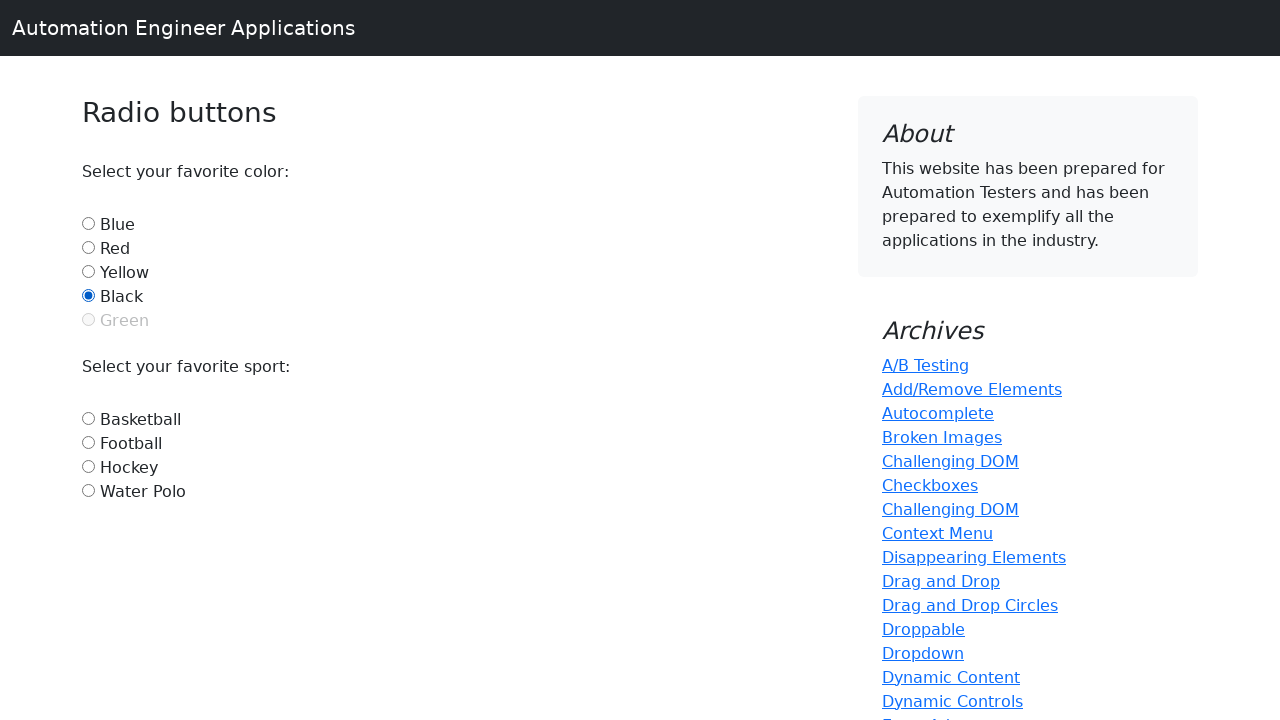